Demonstrates the release mouse action by clicking and holding on the source element, moving to the target element, and then releasing the mouse button.

Starting URL: https://crossbrowsertesting.github.io/drag-and-drop

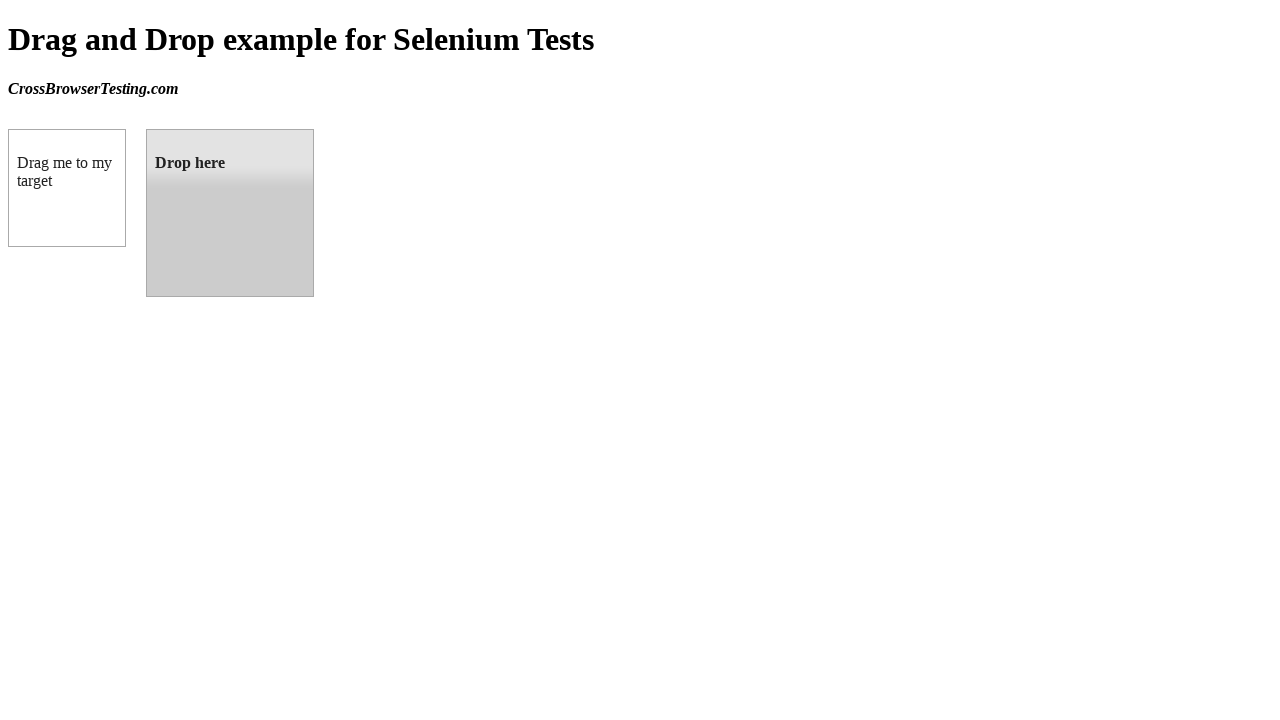

Waited for draggable element to be visible
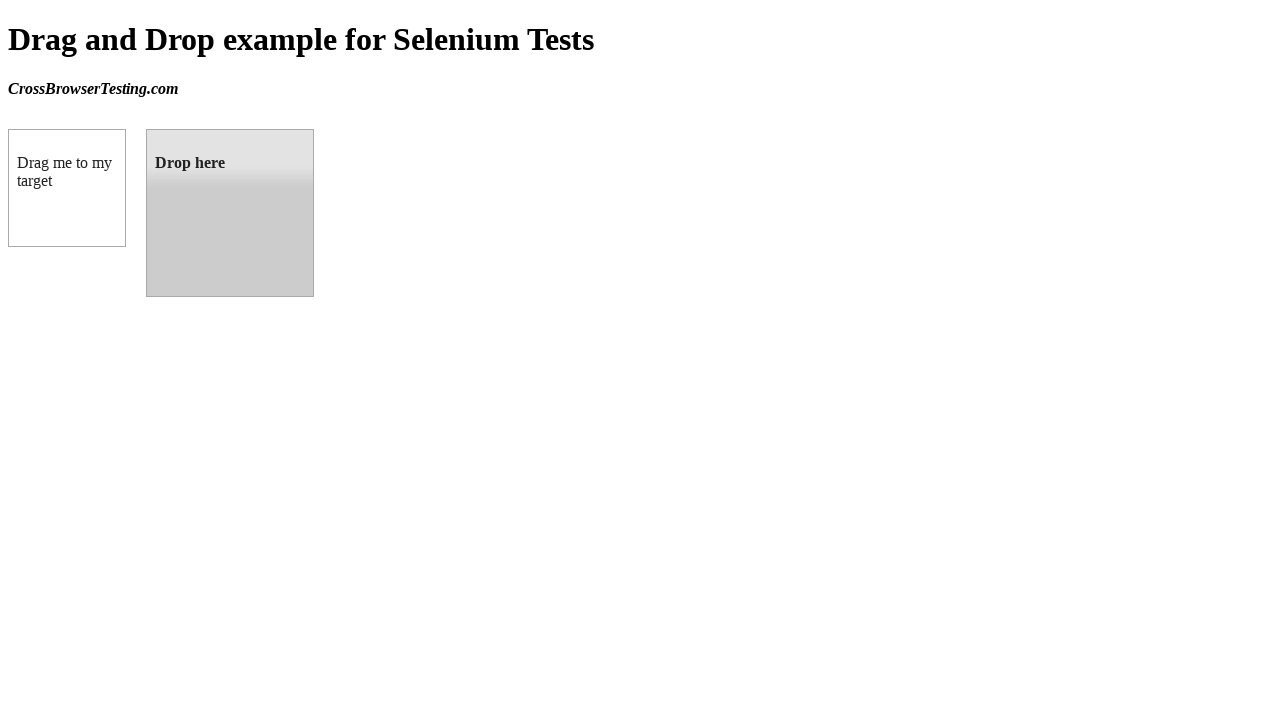

Waited for droppable element to be visible
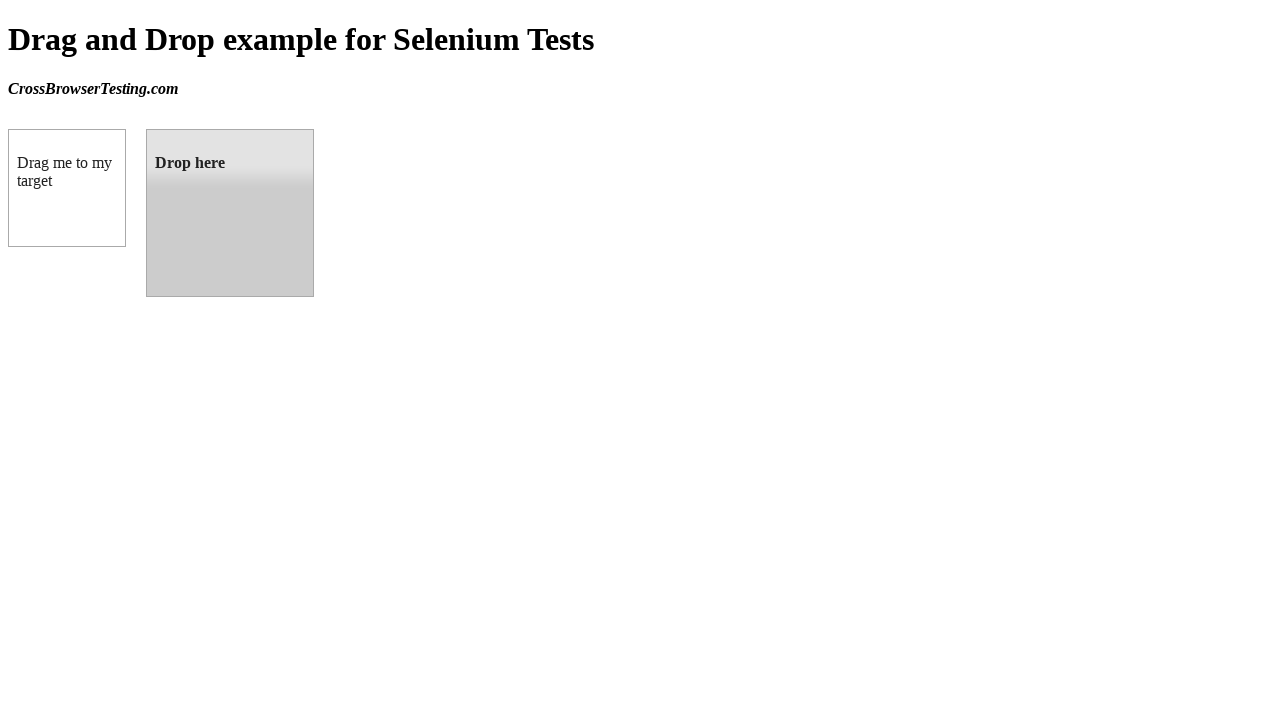

Located source element (#draggable)
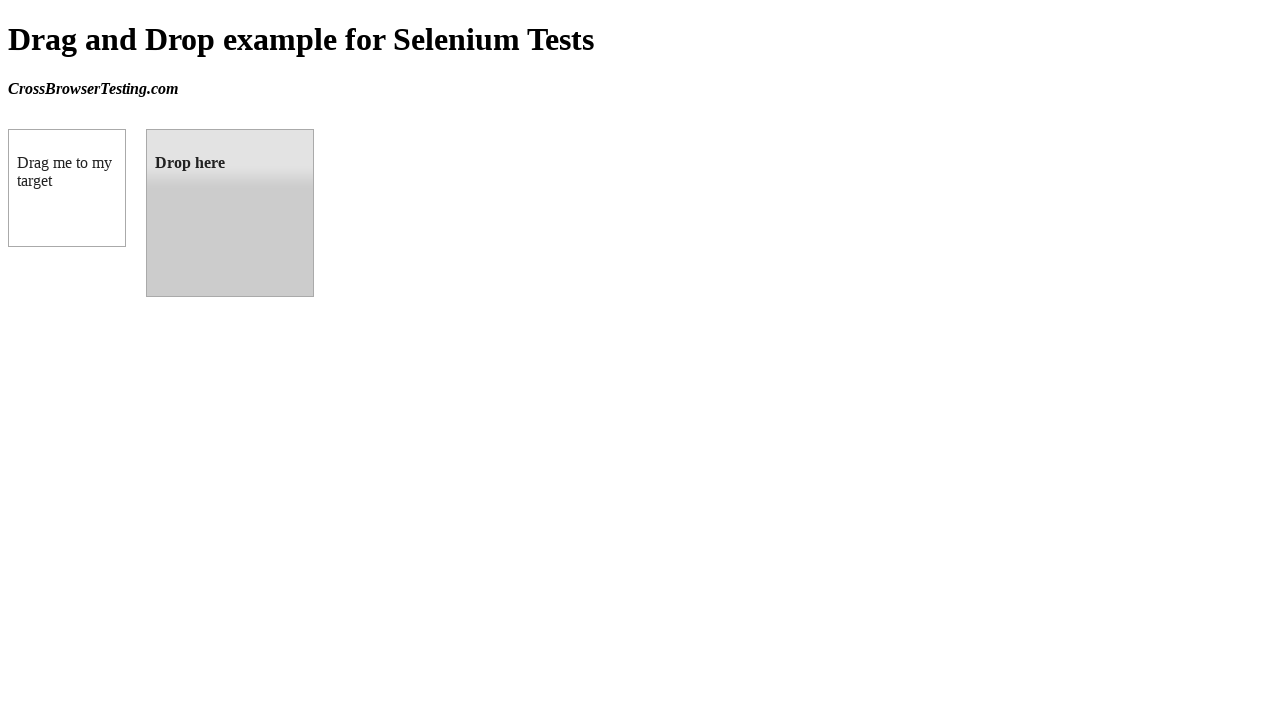

Located target element (#droppable)
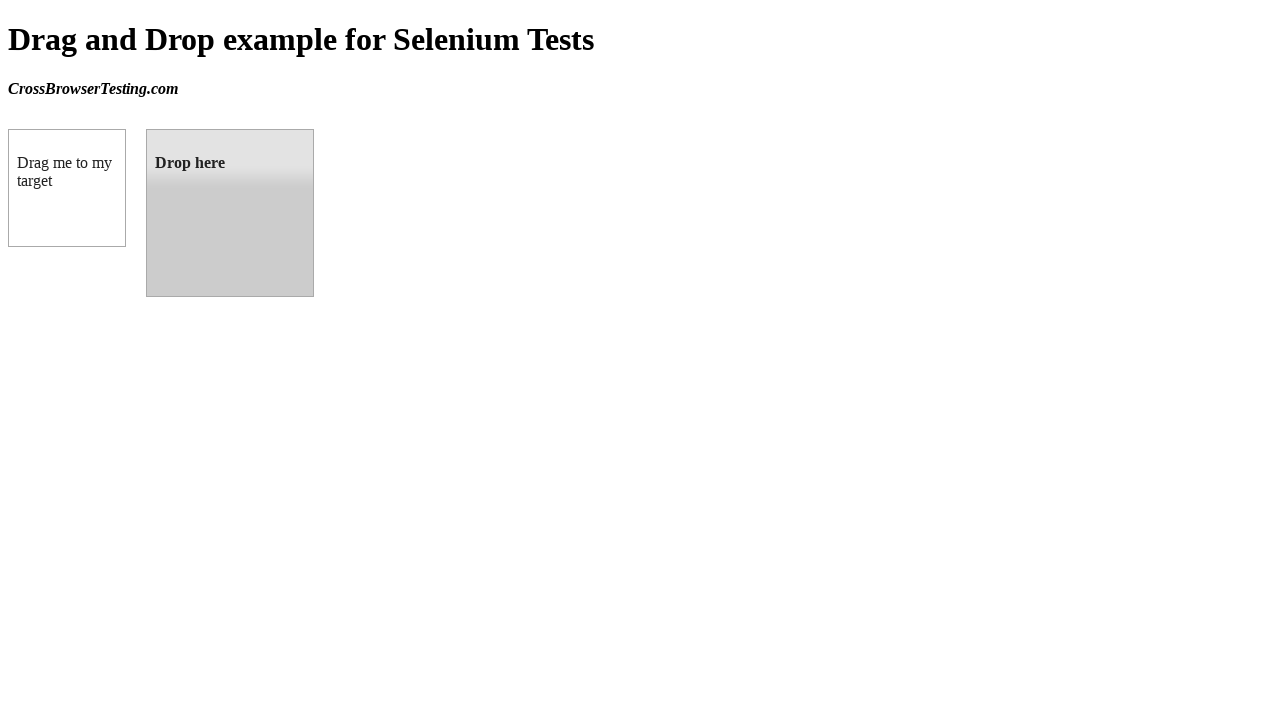

Retrieved bounding box of source element
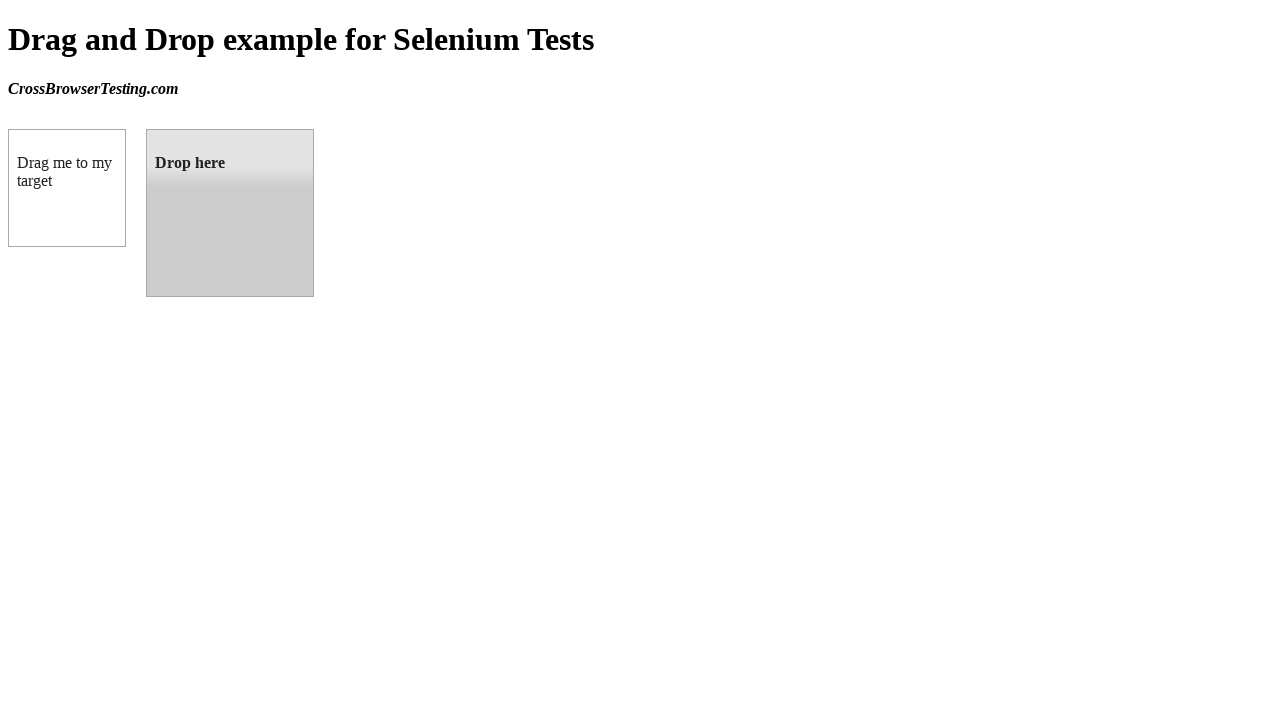

Retrieved bounding box of target element
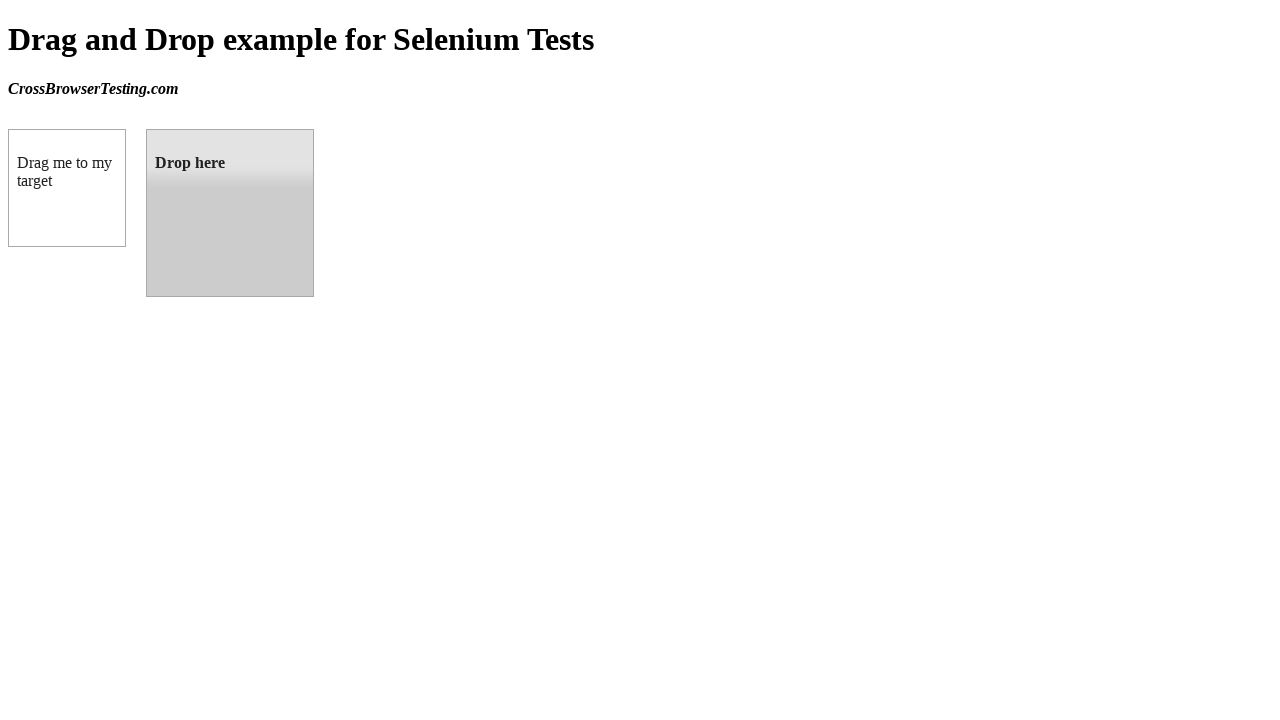

Moved mouse to center of source element at (67, 188)
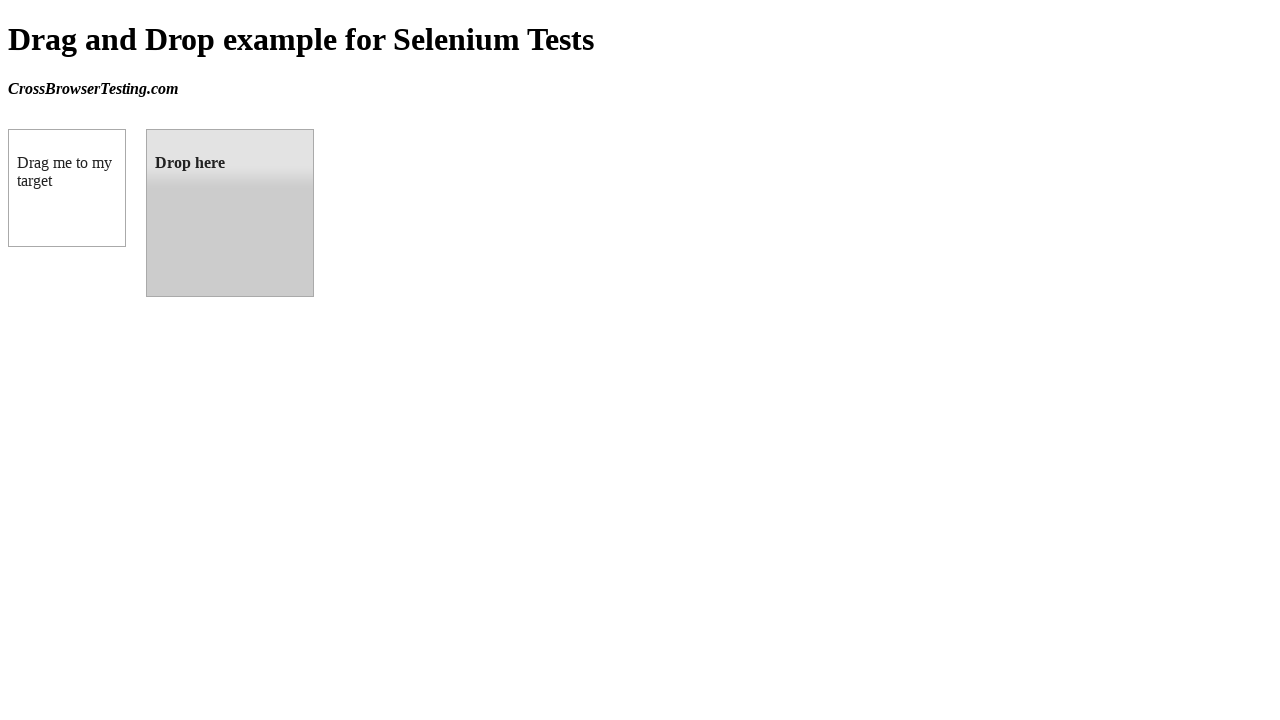

Pressed and held mouse button on source element at (67, 188)
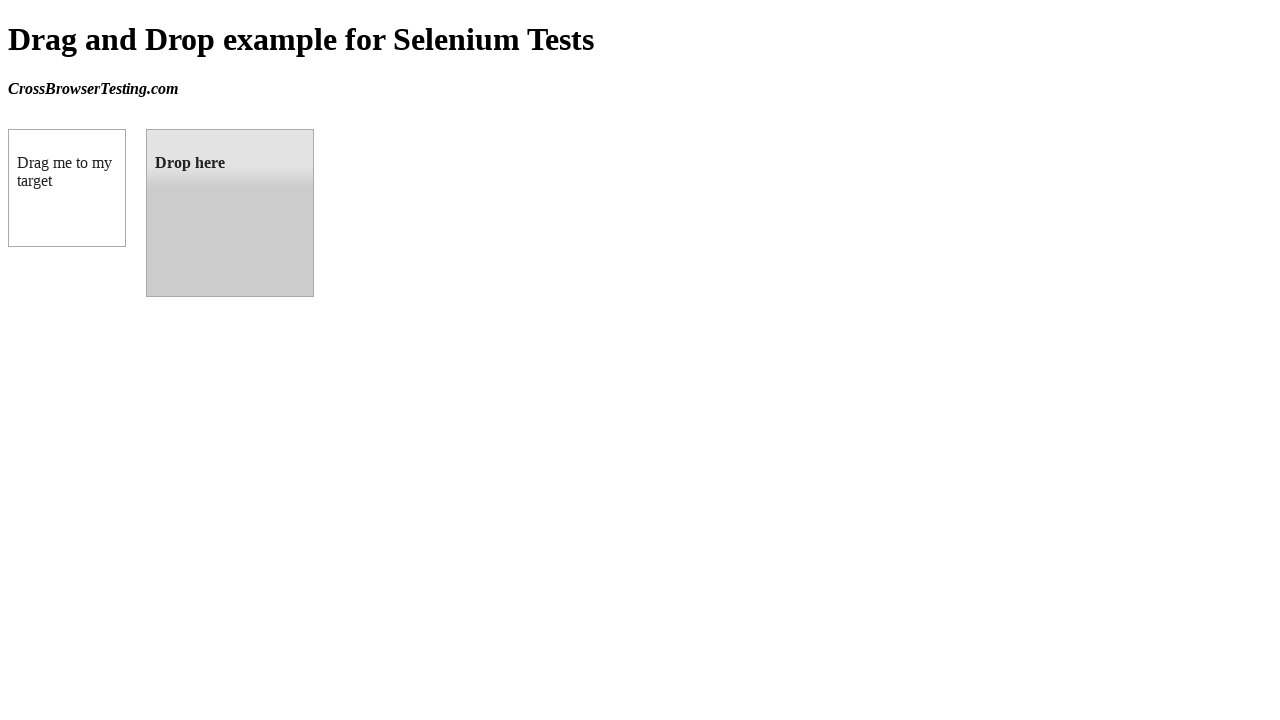

Moved mouse to center of target element while holding button at (230, 213)
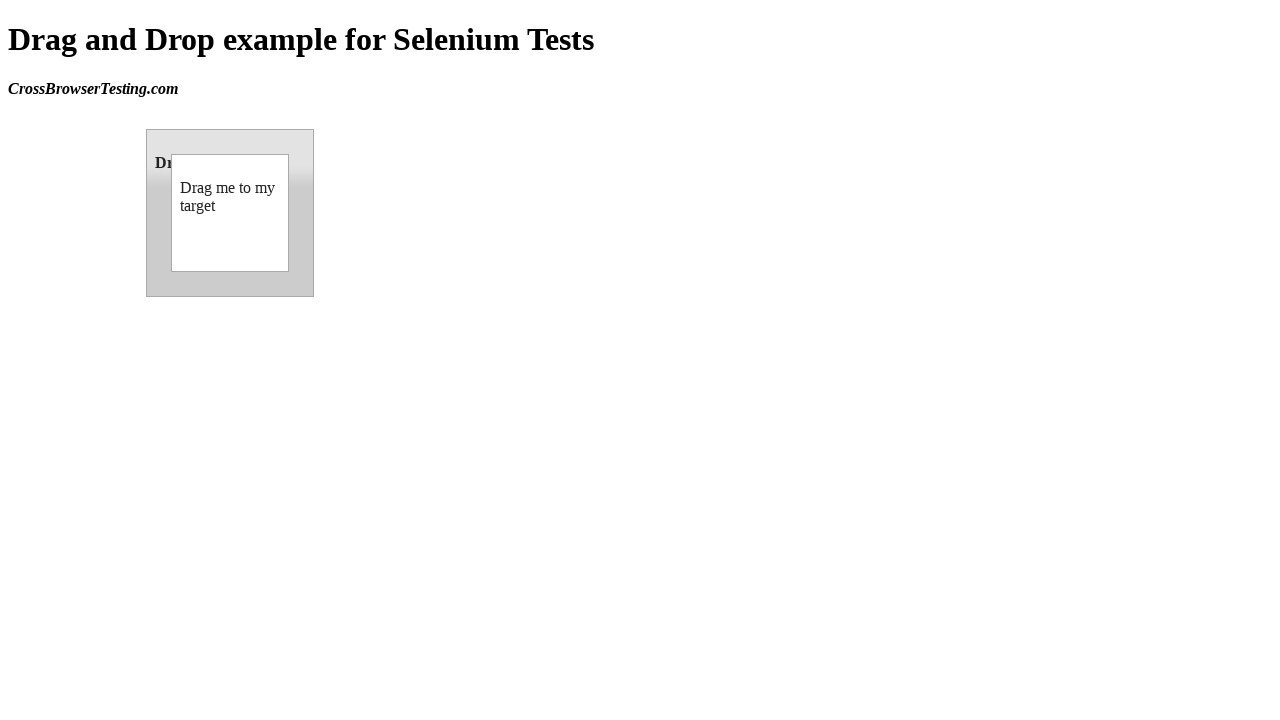

Released mouse button to complete drag and drop at (230, 213)
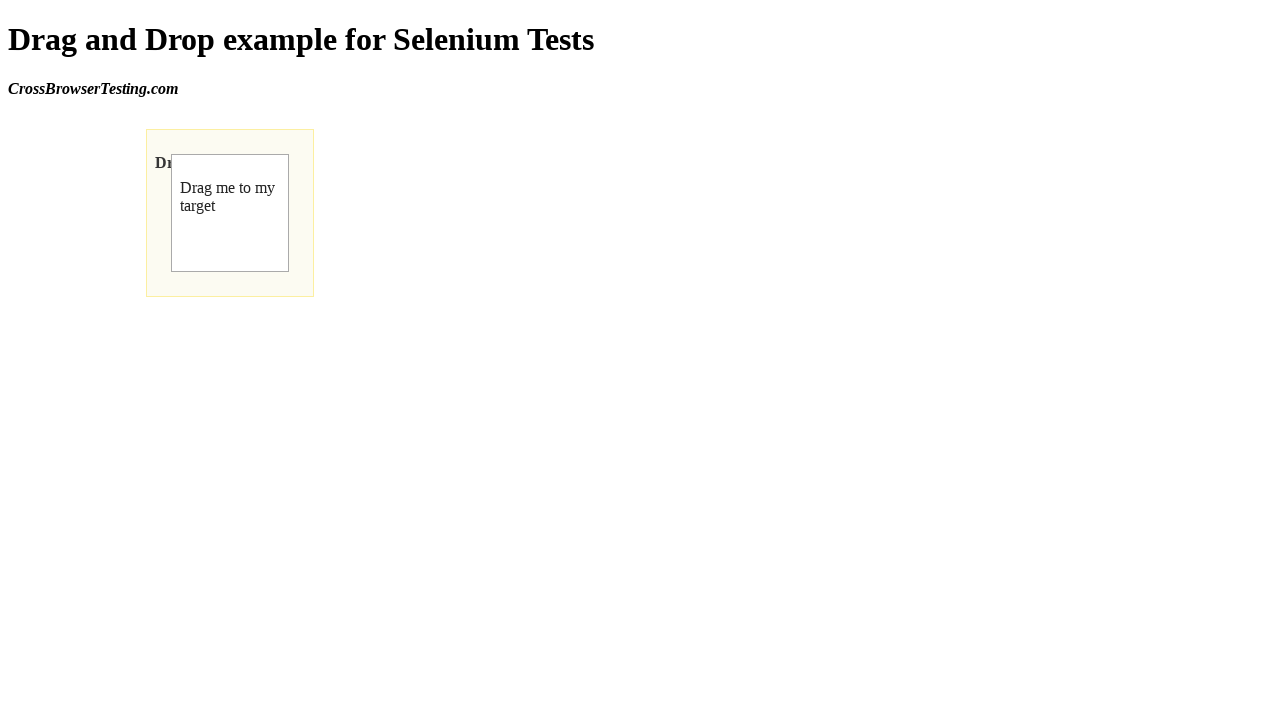

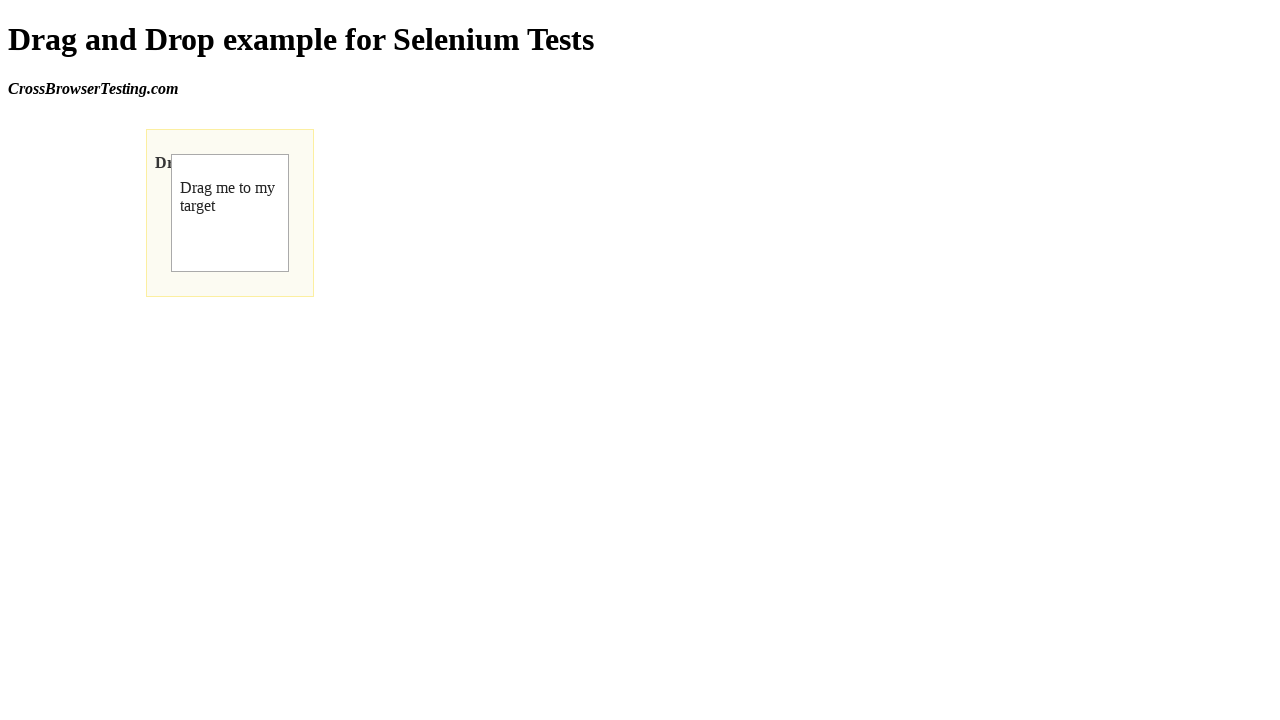